Tests navigation alert popup by dismissing it and verifying the stay message

Starting URL: https://kristinek.github.io/site/examples/alerts_popups

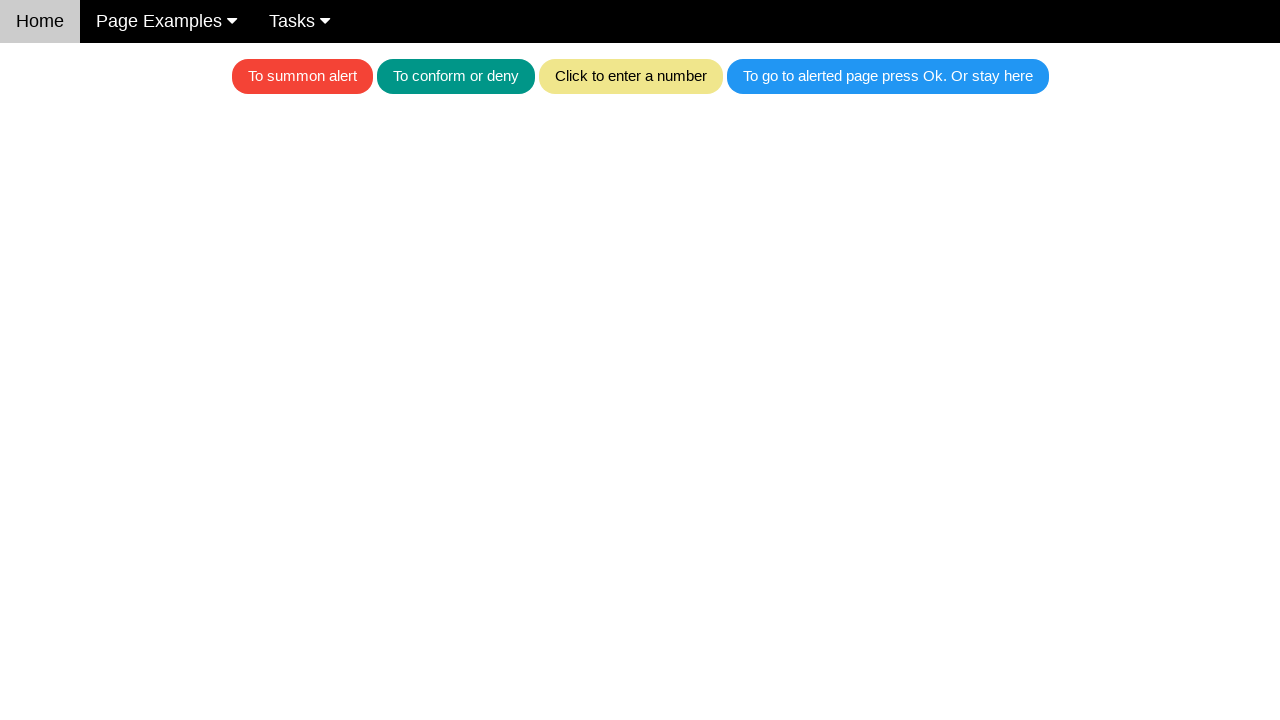

Set up dialog handler to dismiss alert popups
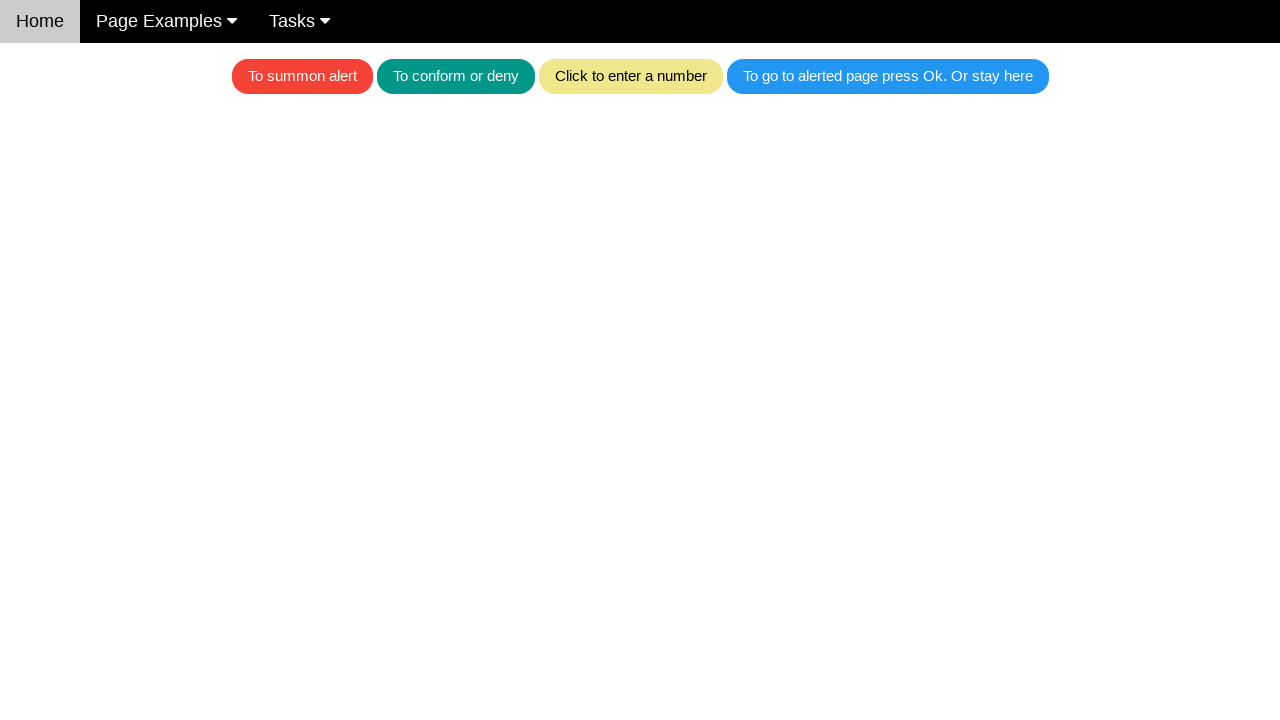

Clicked the blue navigation alert button at (888, 76) on .w3-blue
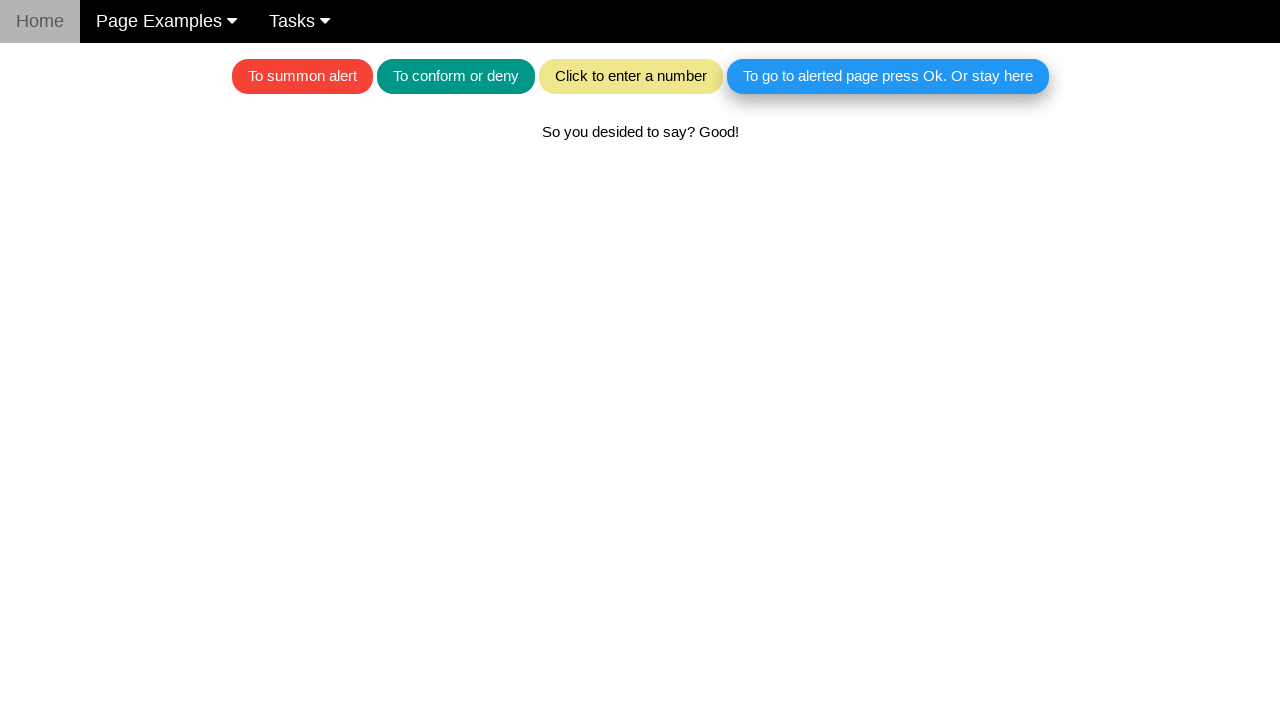

Alert was dismissed and confirmed stay on current page message appeared
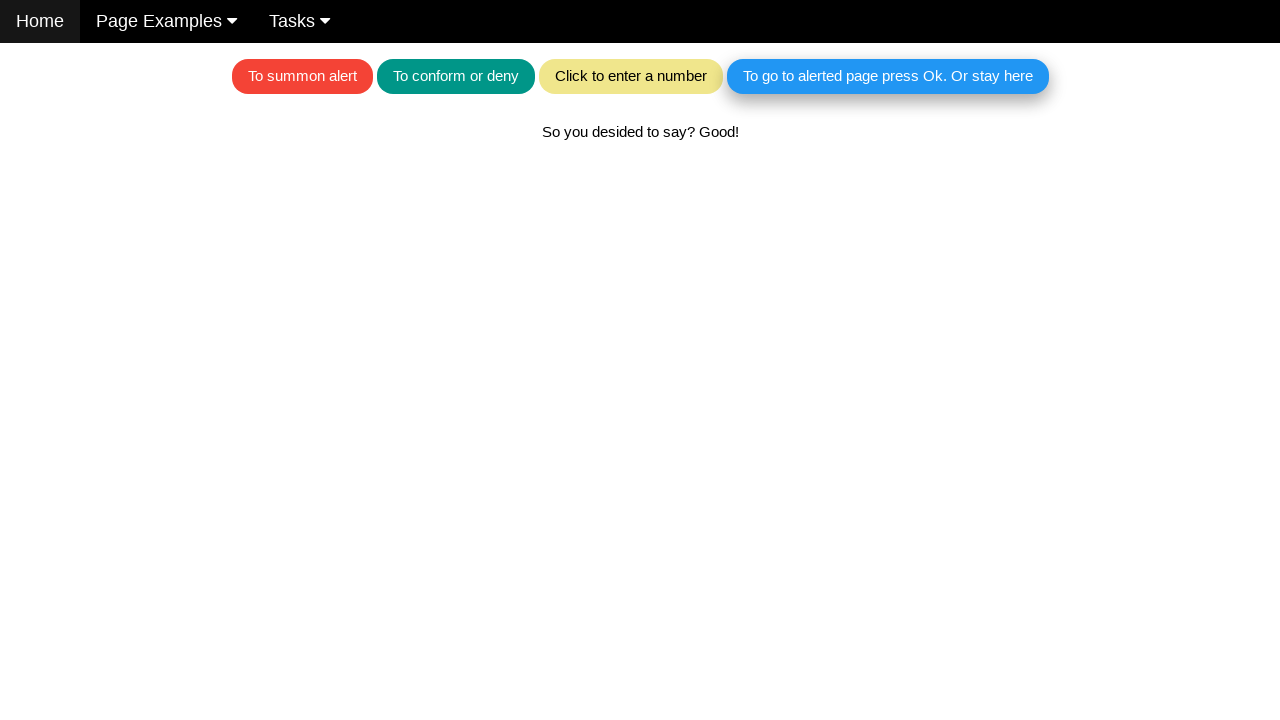

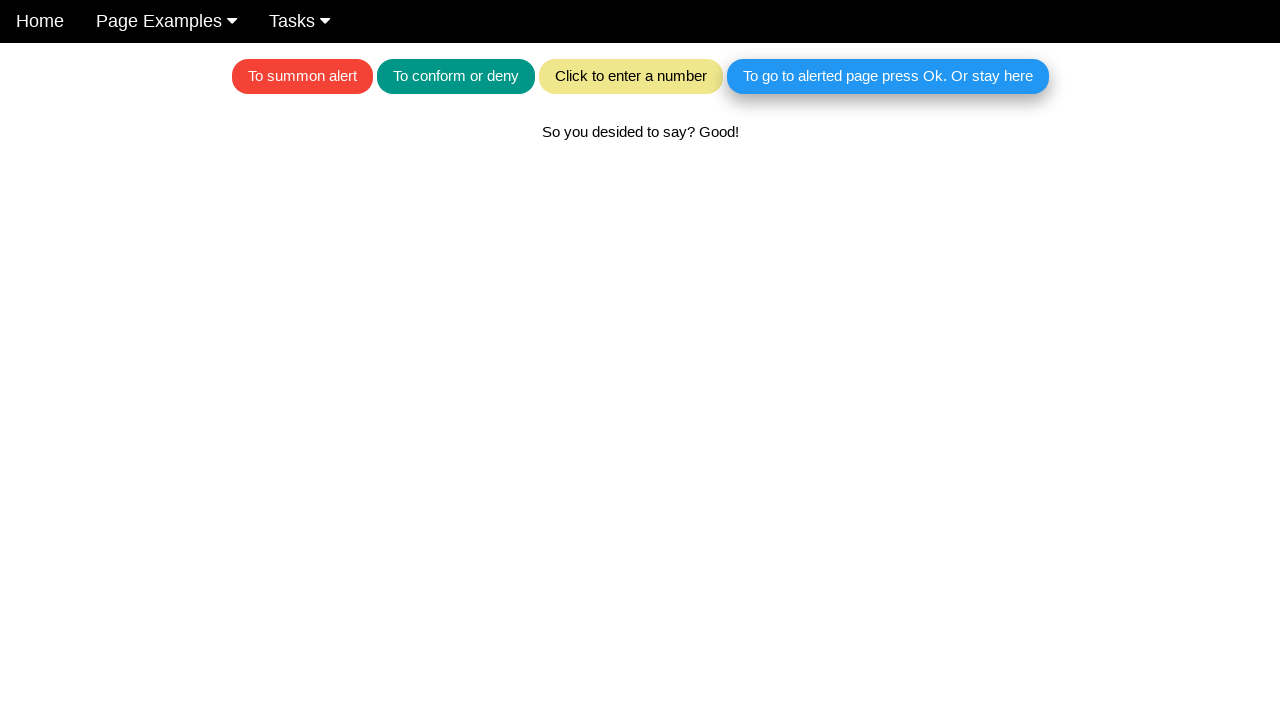